Tests checkbox interaction on a dynamic controls training page by locating a checkbox, checking its initial state, clicking it to toggle, and verifying the state change.

Starting URL: https://v1.training-support.net/selenium/dynamic-controls

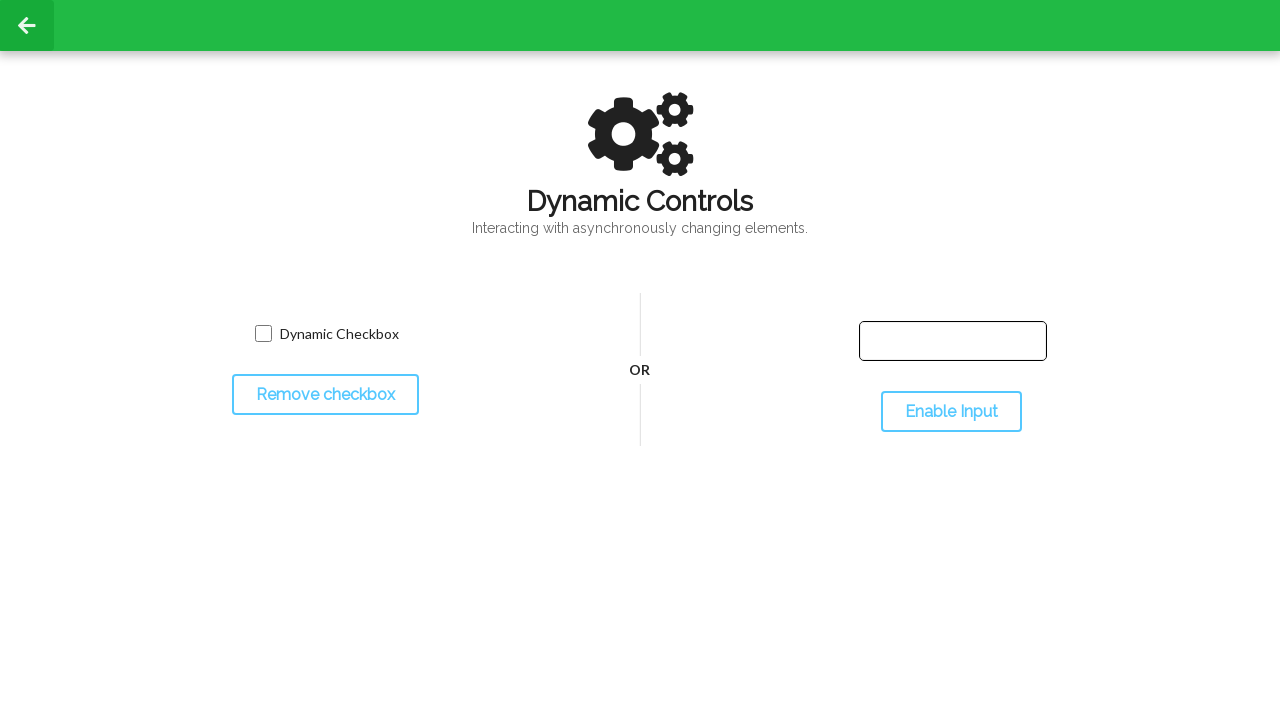

Waited for checkbox container to load
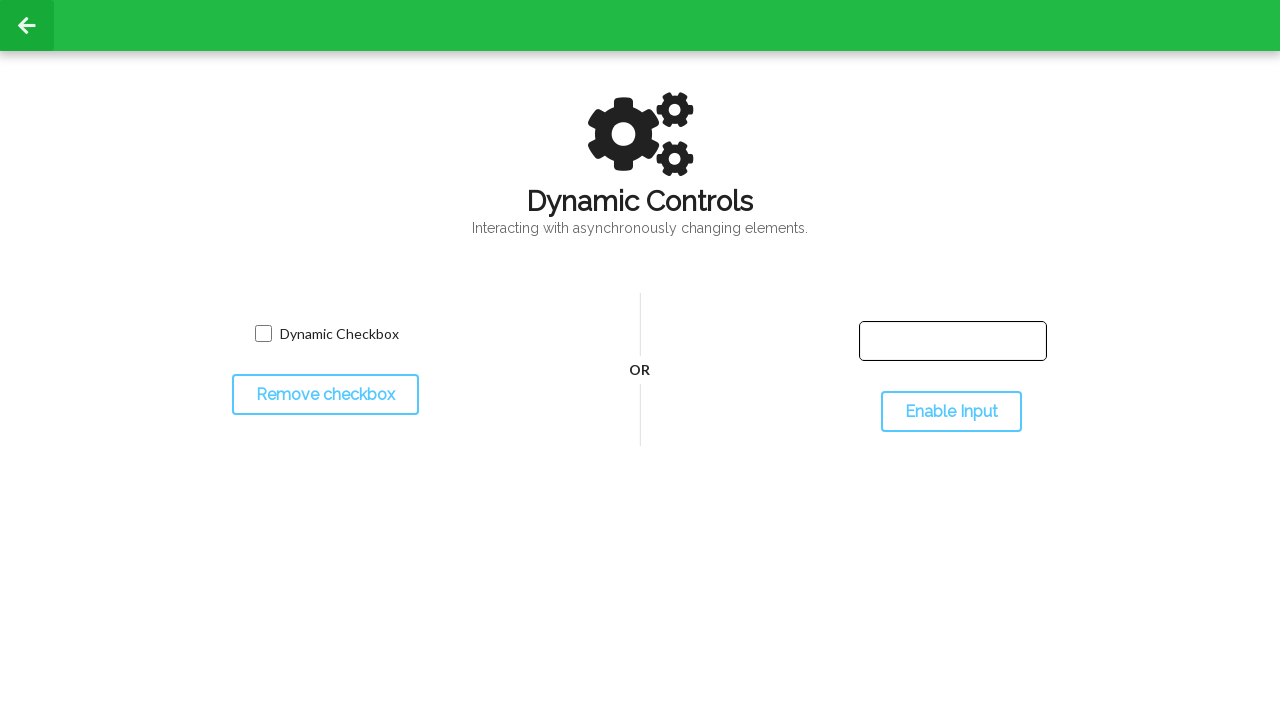

Located checkbox input element
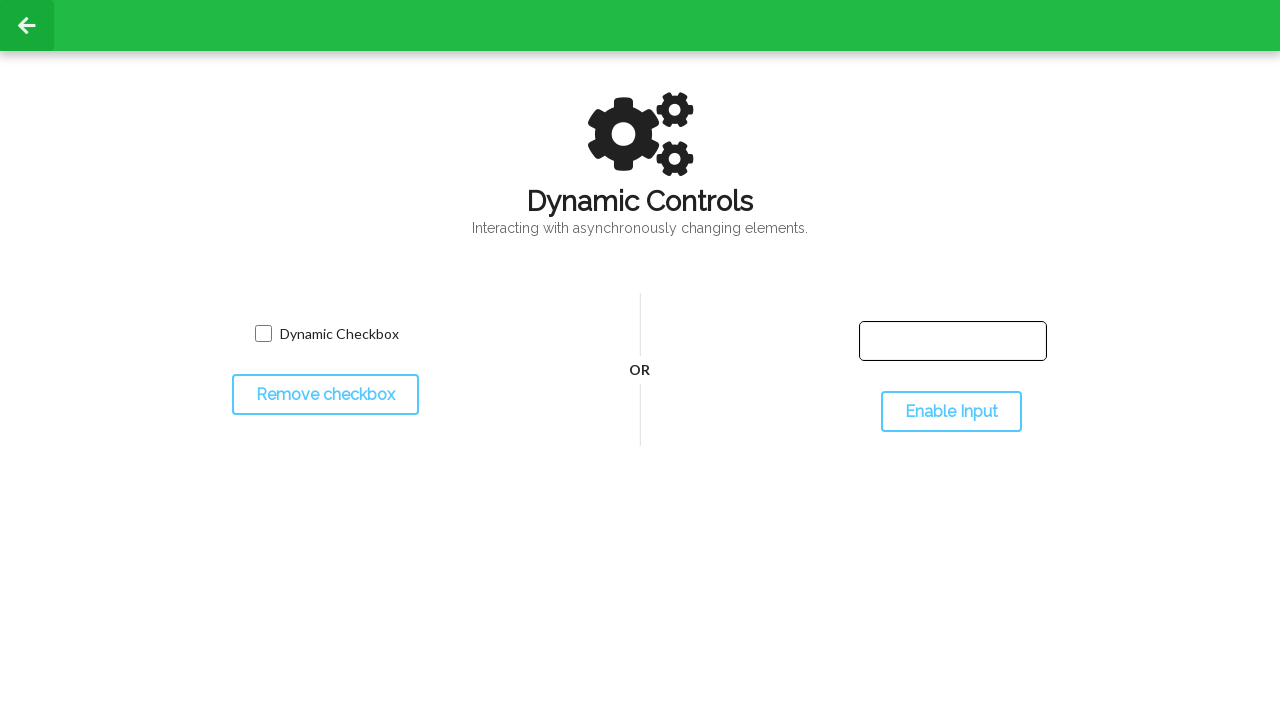

Checked initial checkbox state: False
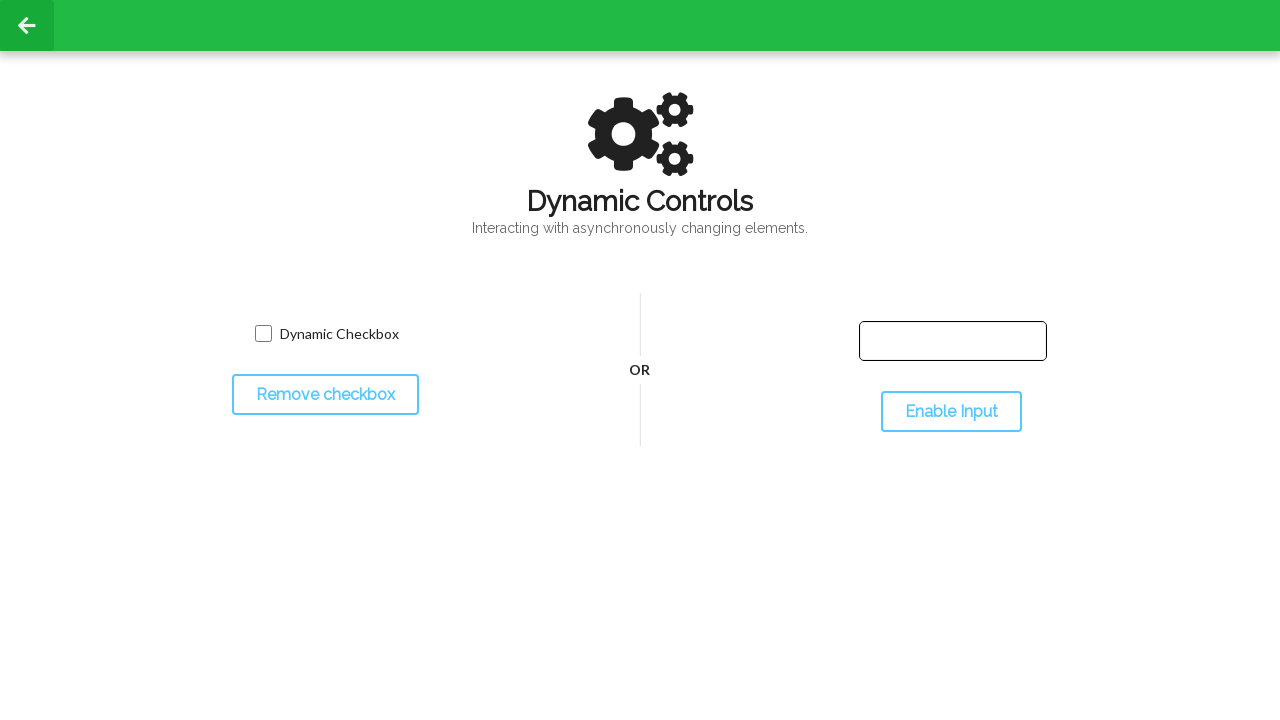

Clicked checkbox to toggle its state at (263, 334) on input[name='toggled']
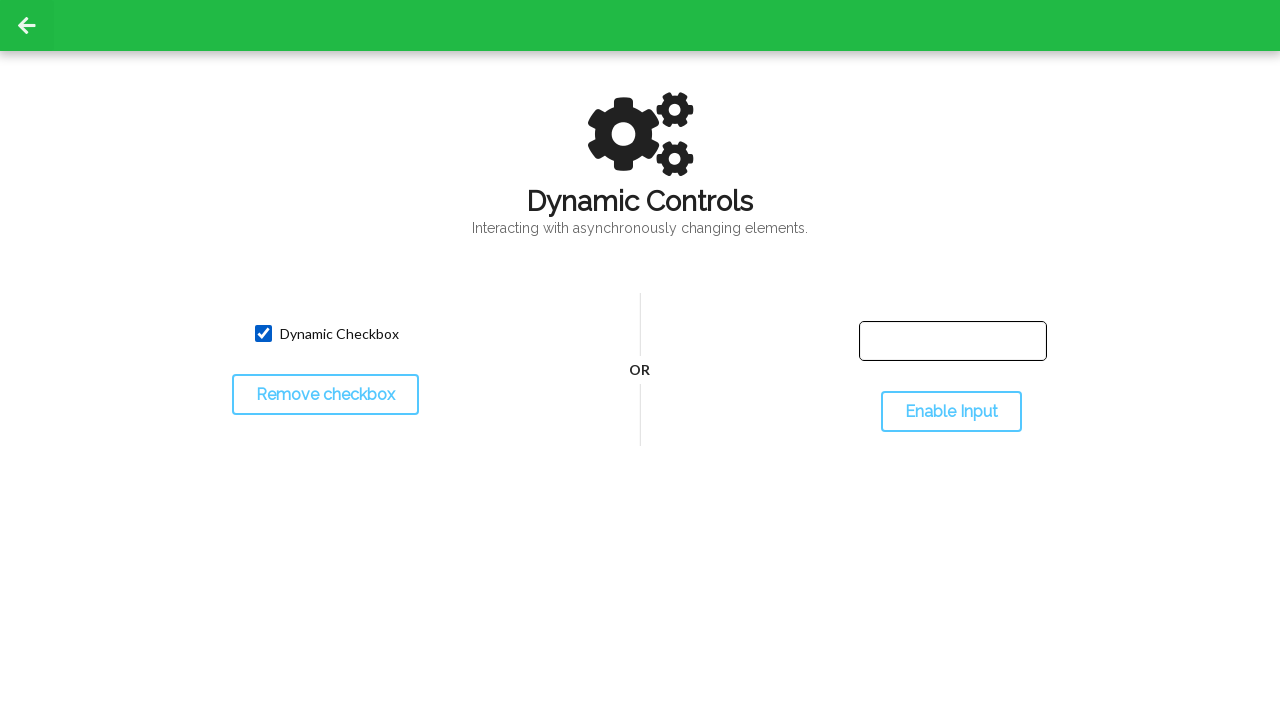

Verified checkbox state after click: True
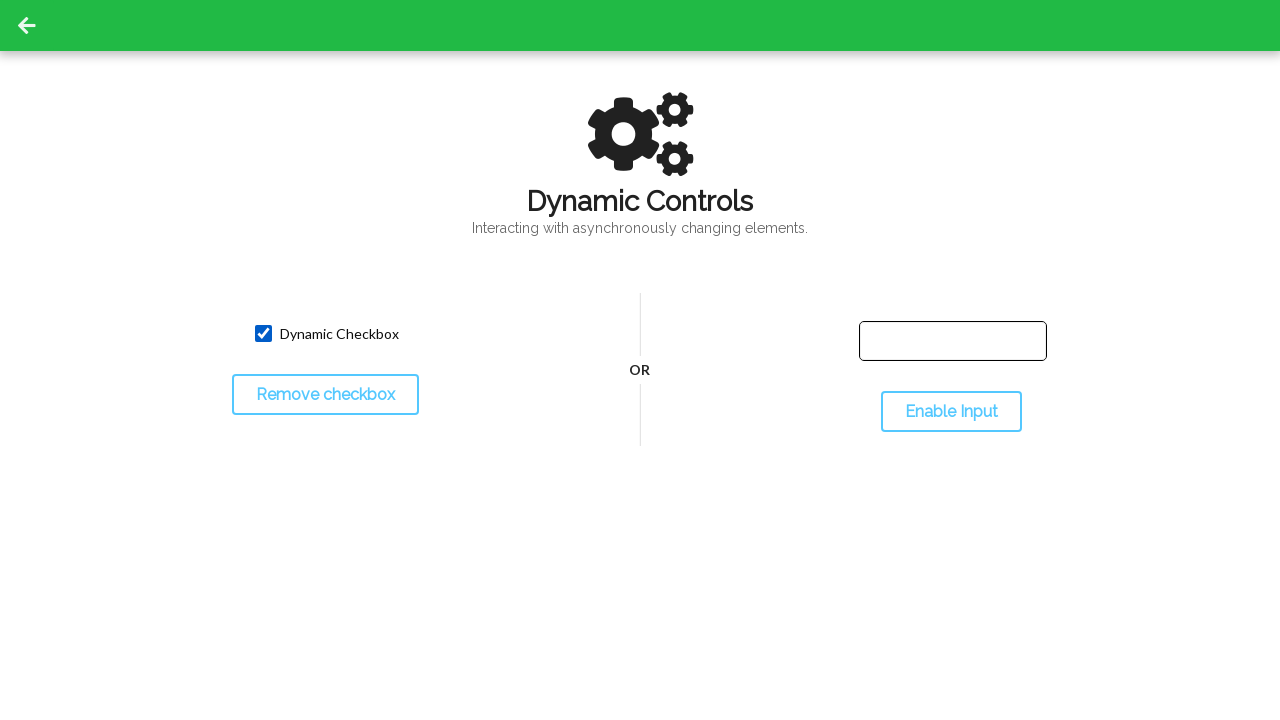

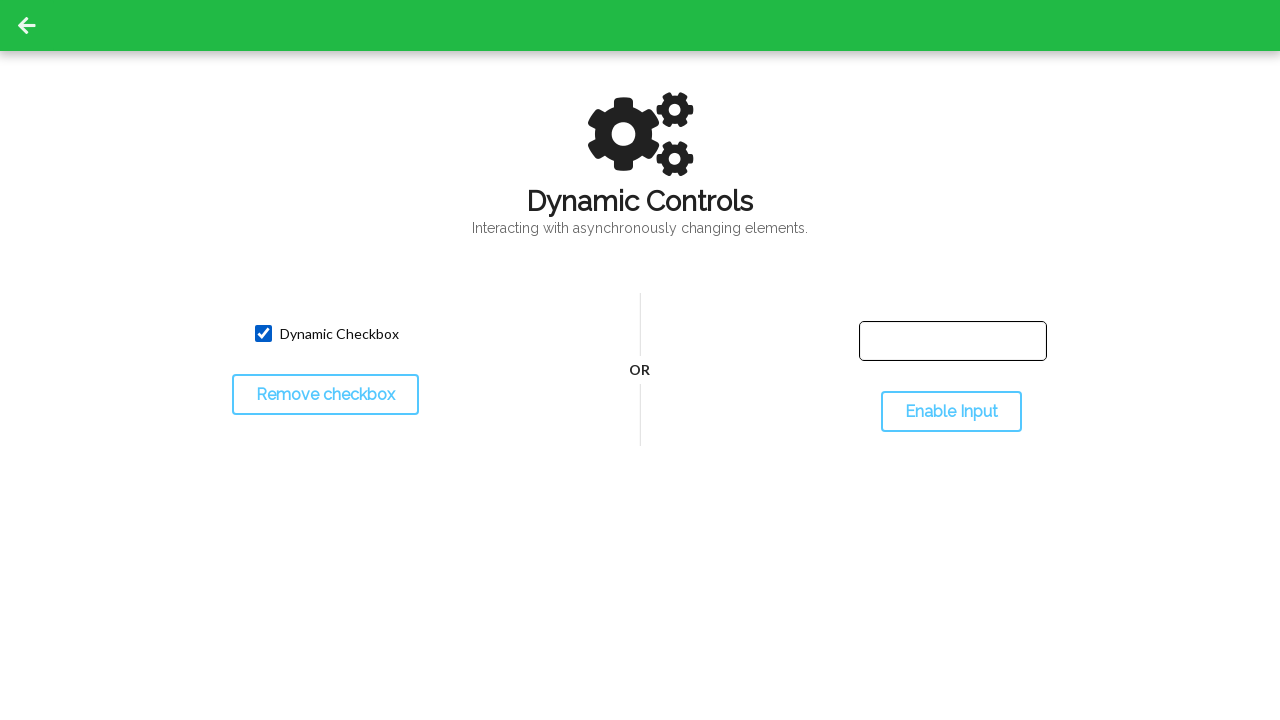